Tests email and message form submission on Leafground dashboard by filling in email address and message fields and clicking send

Starting URL: https://leafground.com/dashboard.xhtml

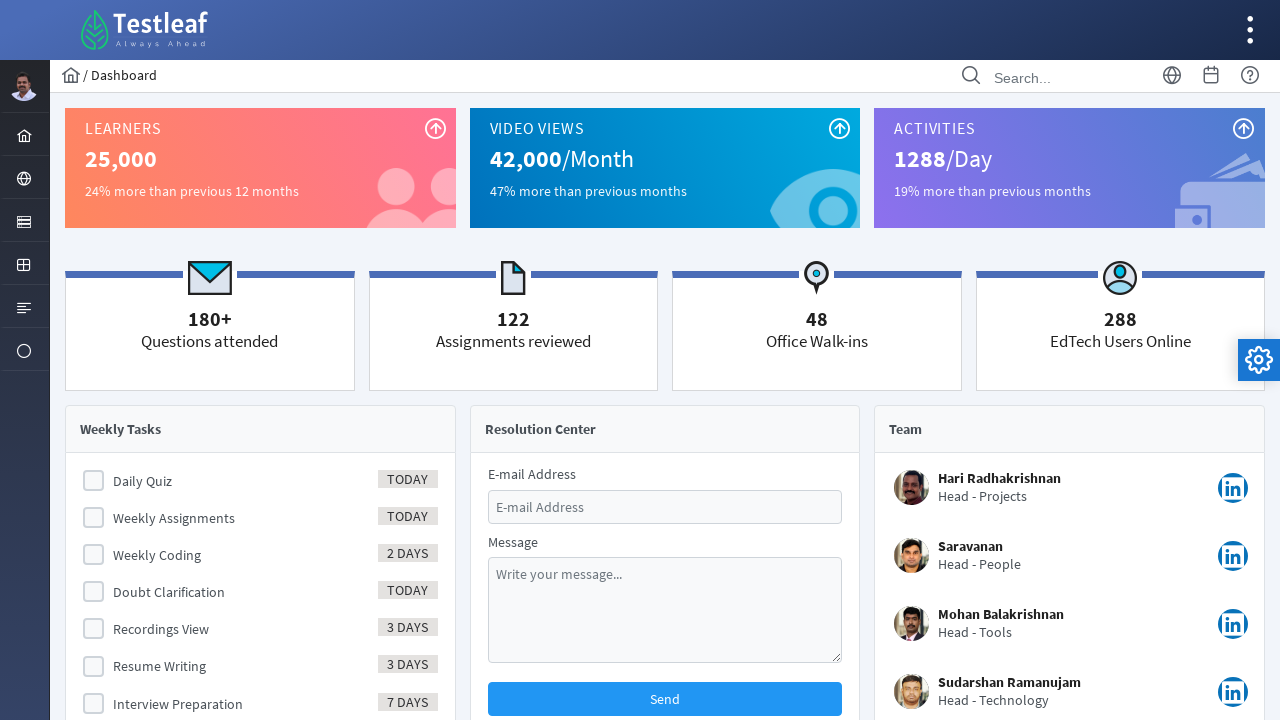

Filled email field with 'testuser2024@gmail.com' on #email
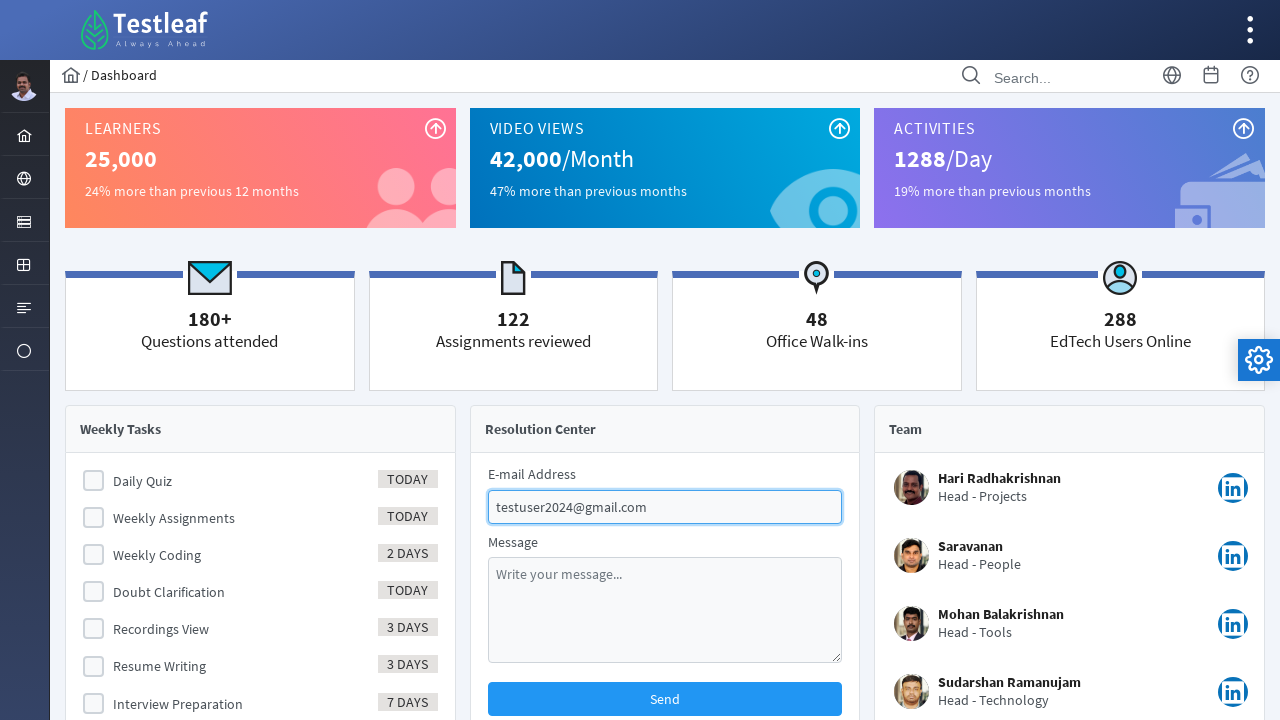

Filled message field with 'Hello, this is a test message' on #message
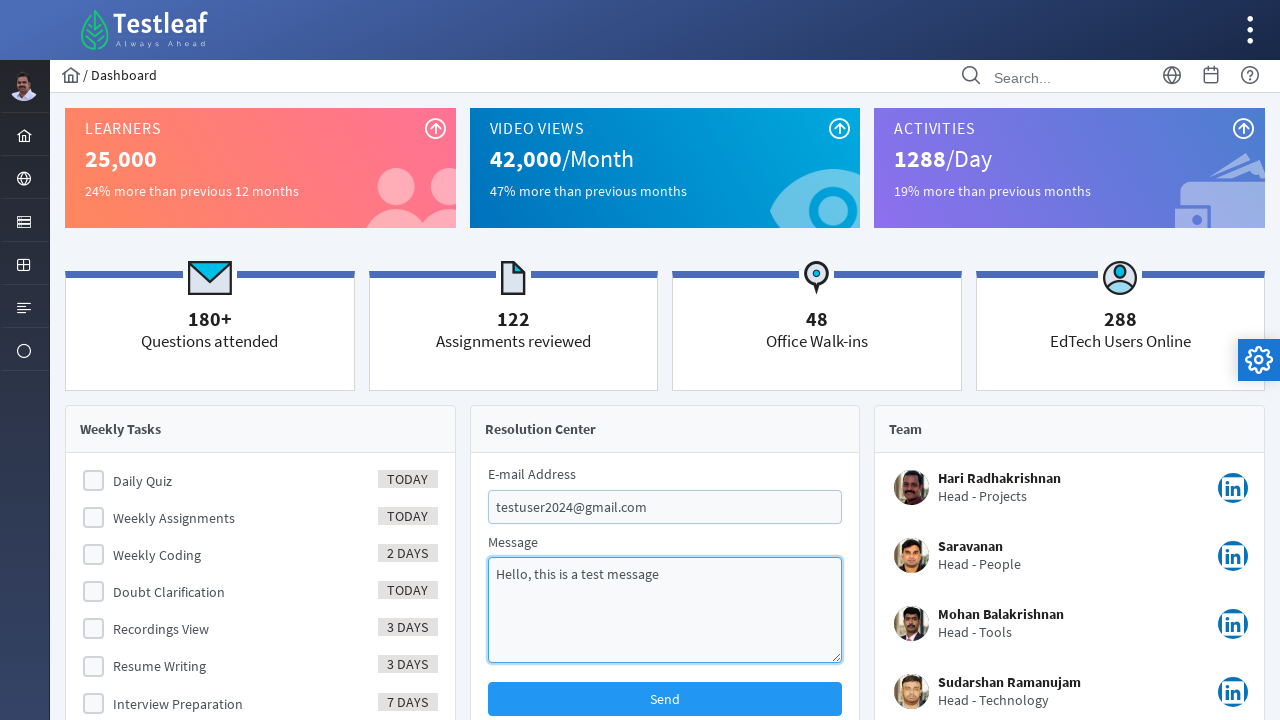

Clicked Send button to submit form at (665, 699) on #j_idt130
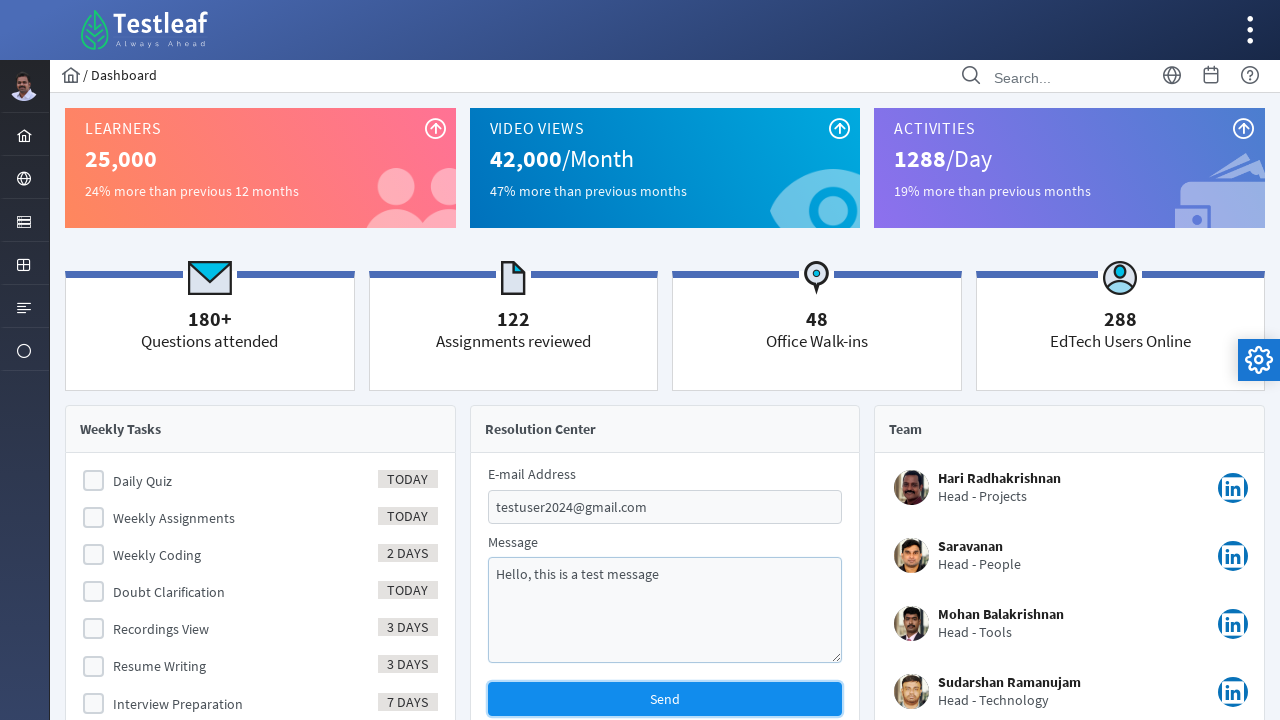

Waited for form submission to complete
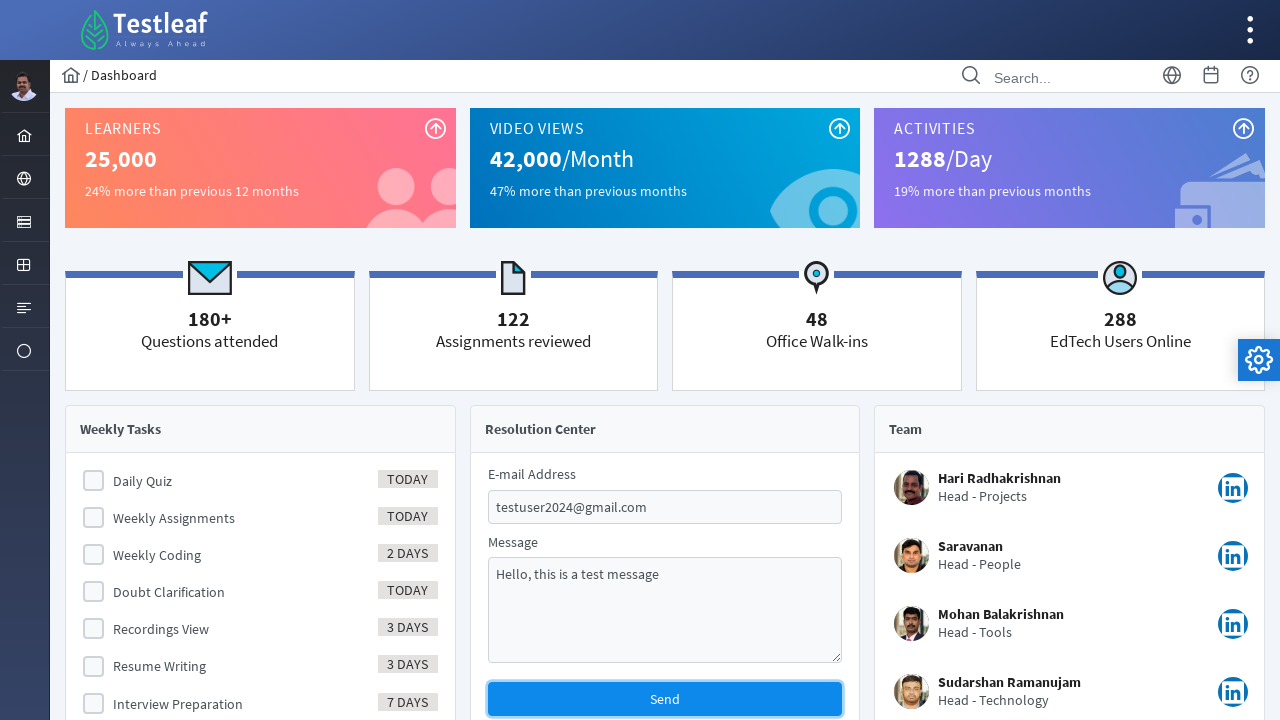

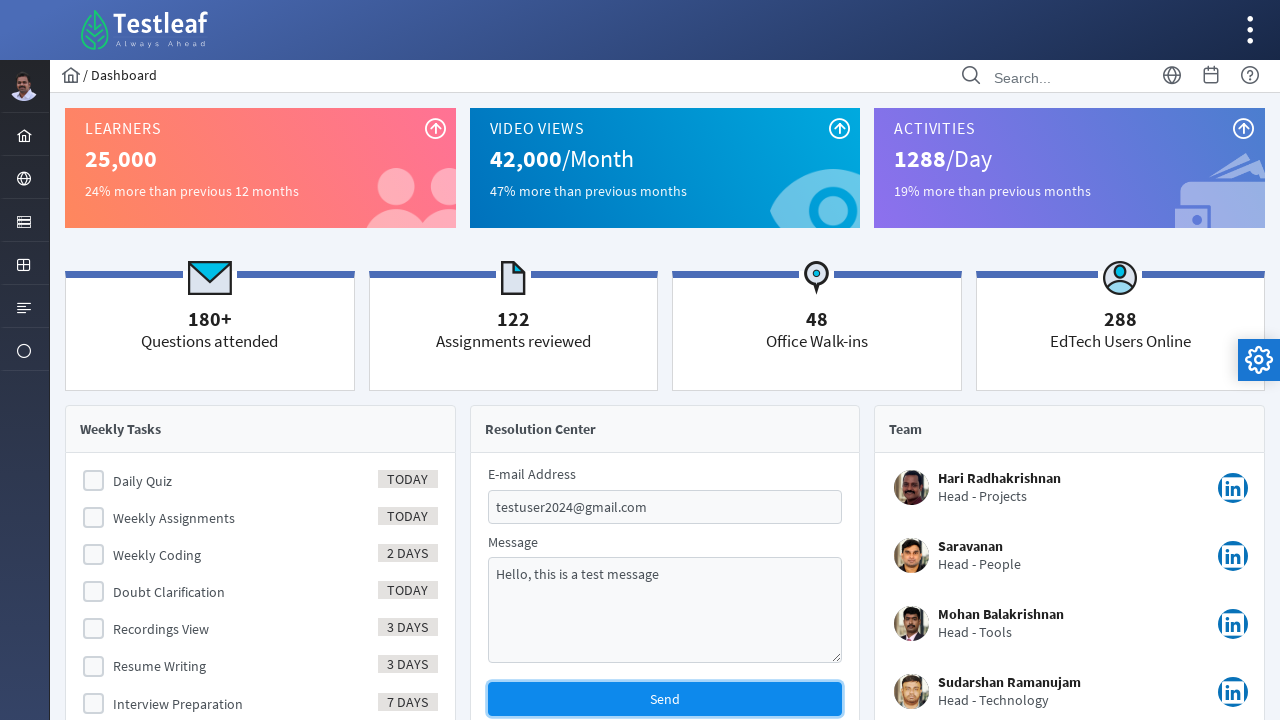